Tests dynamic loading functionality where a new element is rendered after clicking a start button, waiting for the loading to complete and verifying the finish text appears

Starting URL: https://the-internet.herokuapp.com/dynamic_loading/2

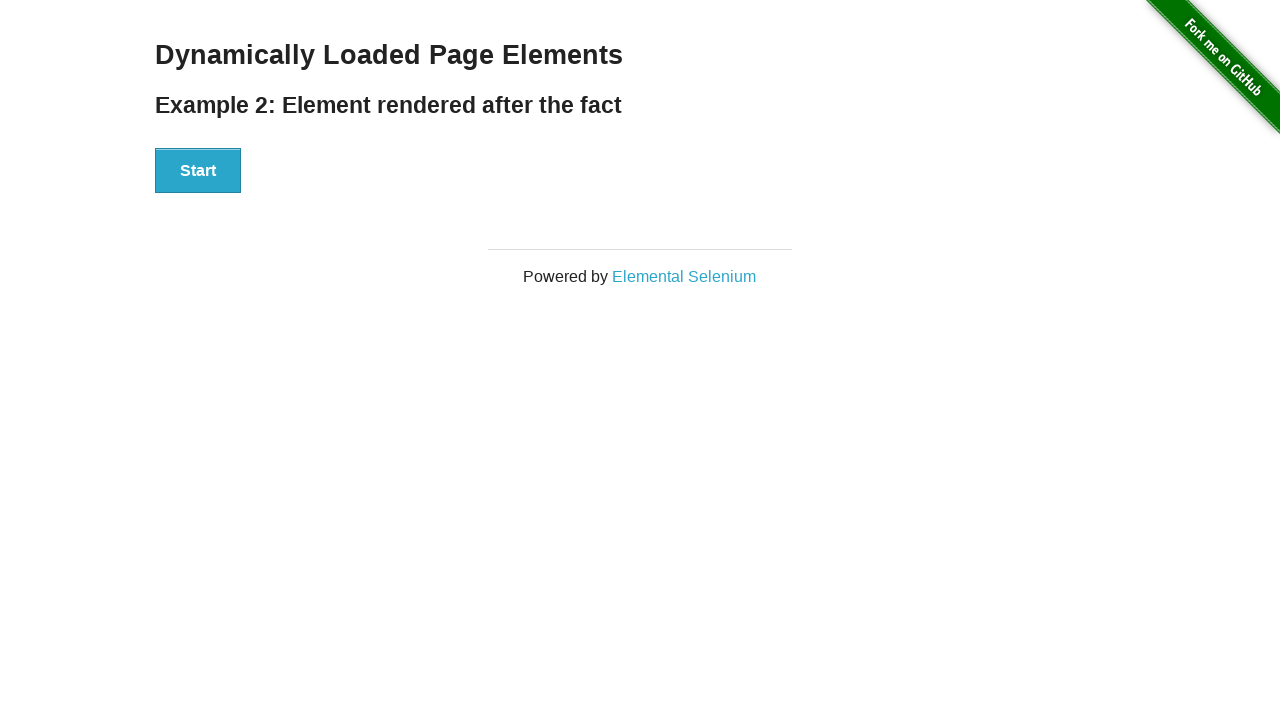

Clicked the Start button to trigger dynamic loading at (198, 171) on #start button
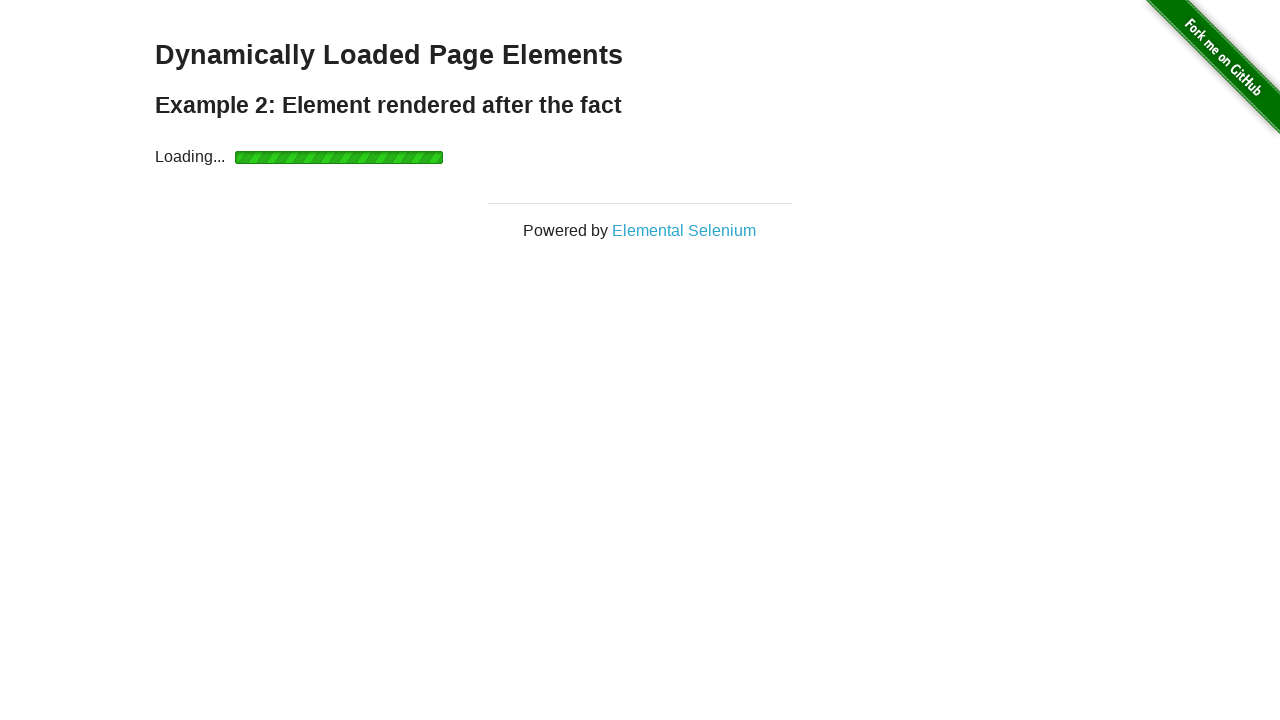

Waited for the finish element to appear after loading completed
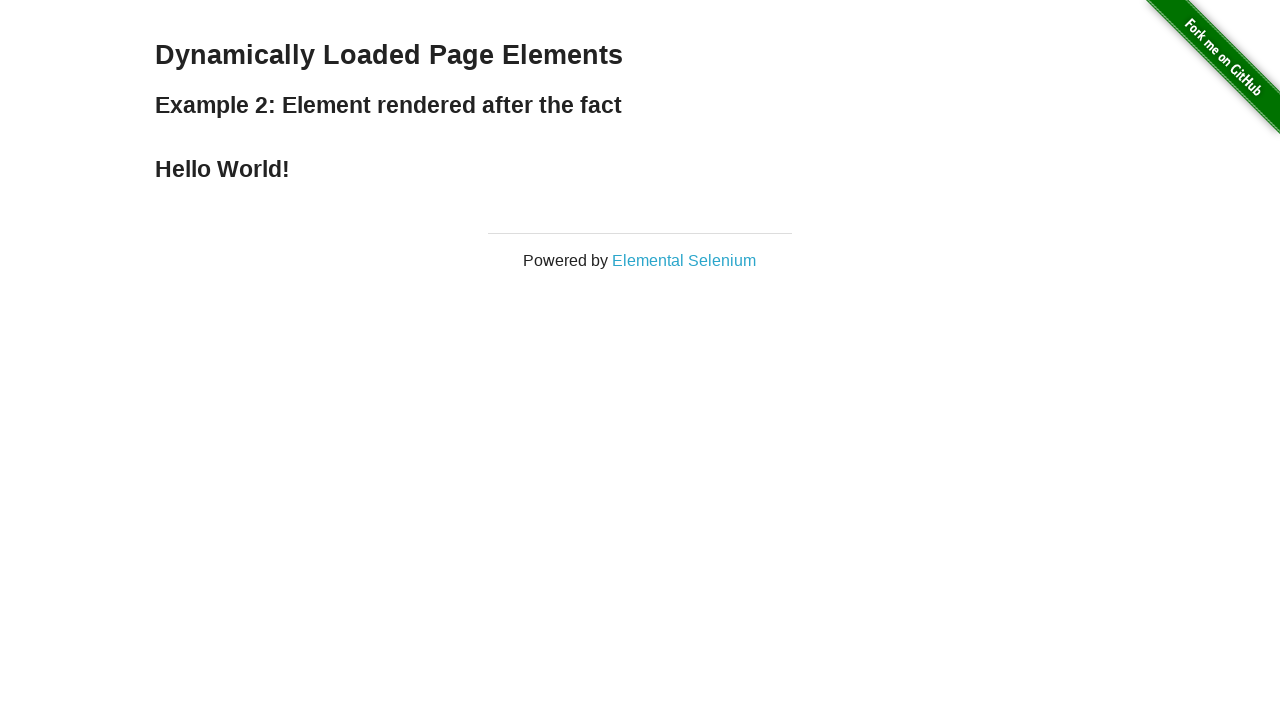

Verified the finish text element is visible
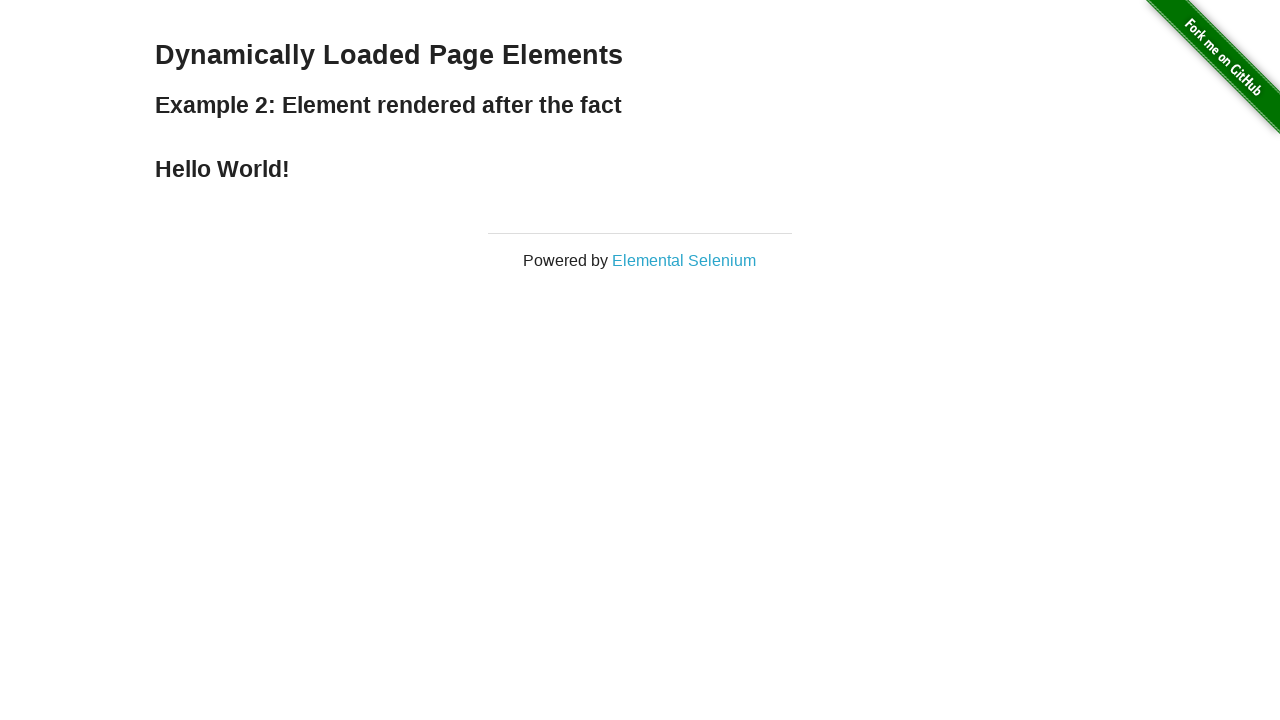

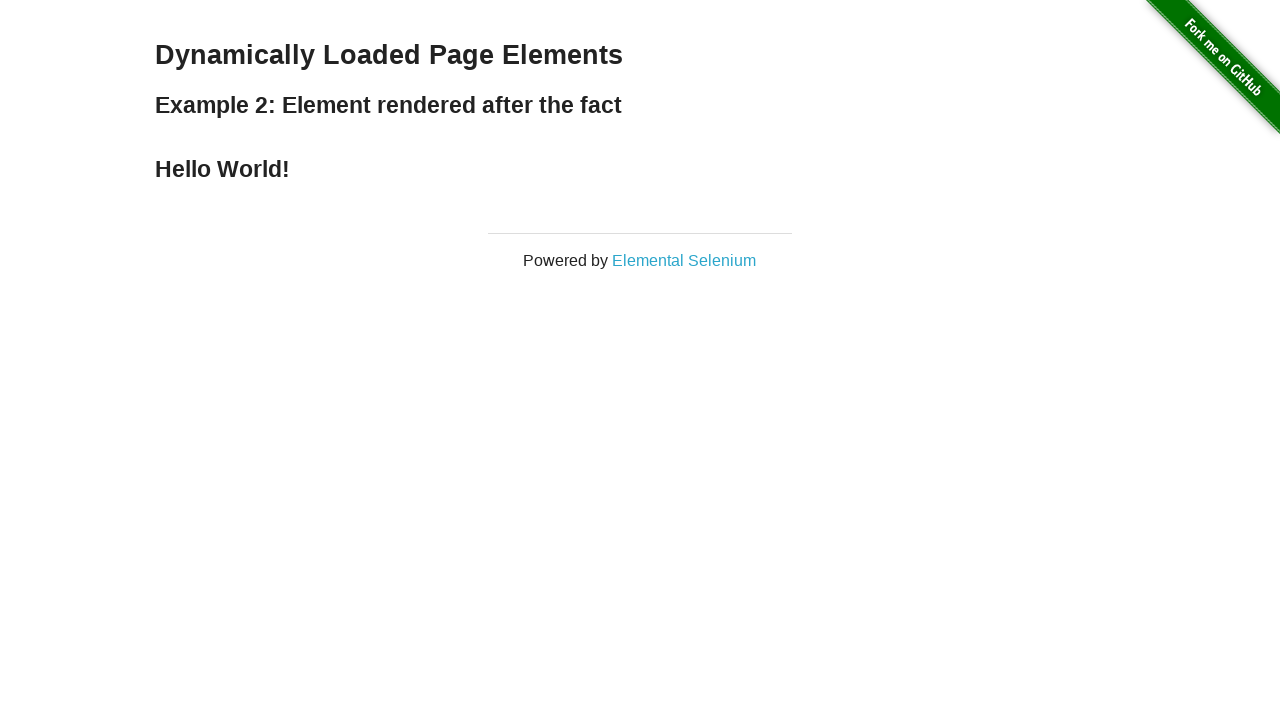